Tests that the browser back button works correctly with filter routing

Starting URL: https://demo.playwright.dev/todomvc

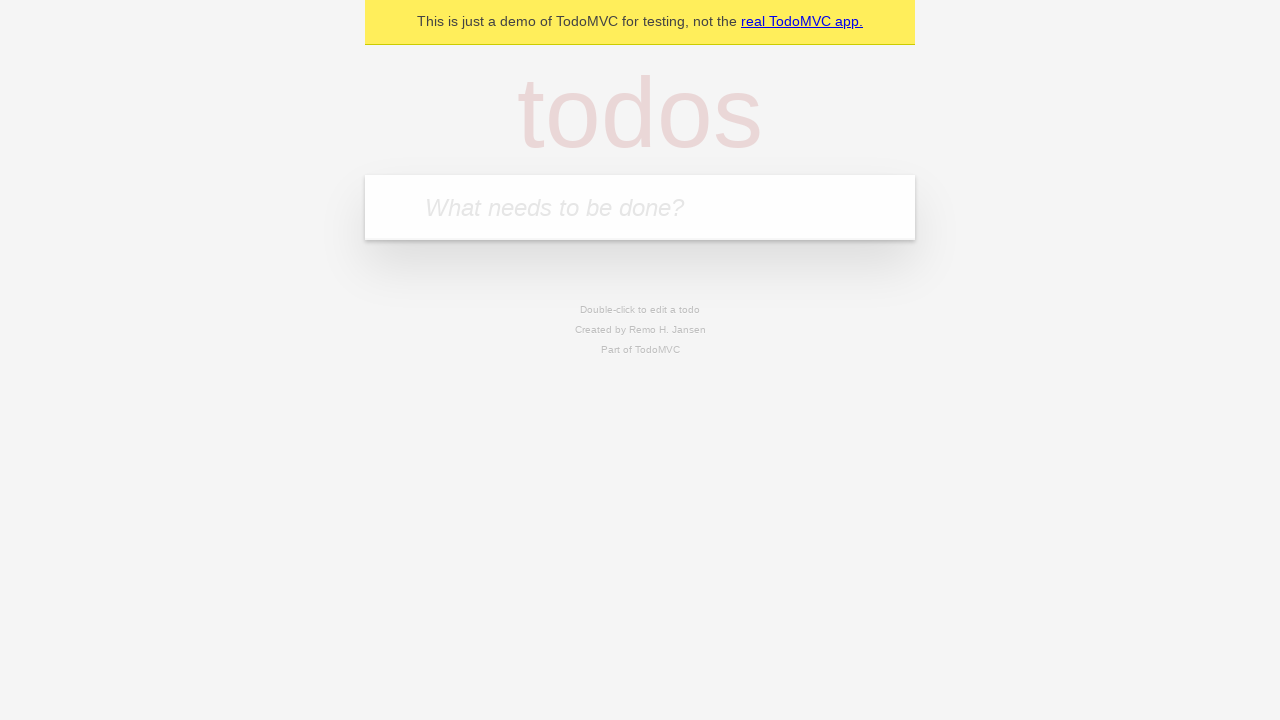

Filled todo input with 'buy some cheese' on internal:attr=[placeholder="What needs to be done?"i]
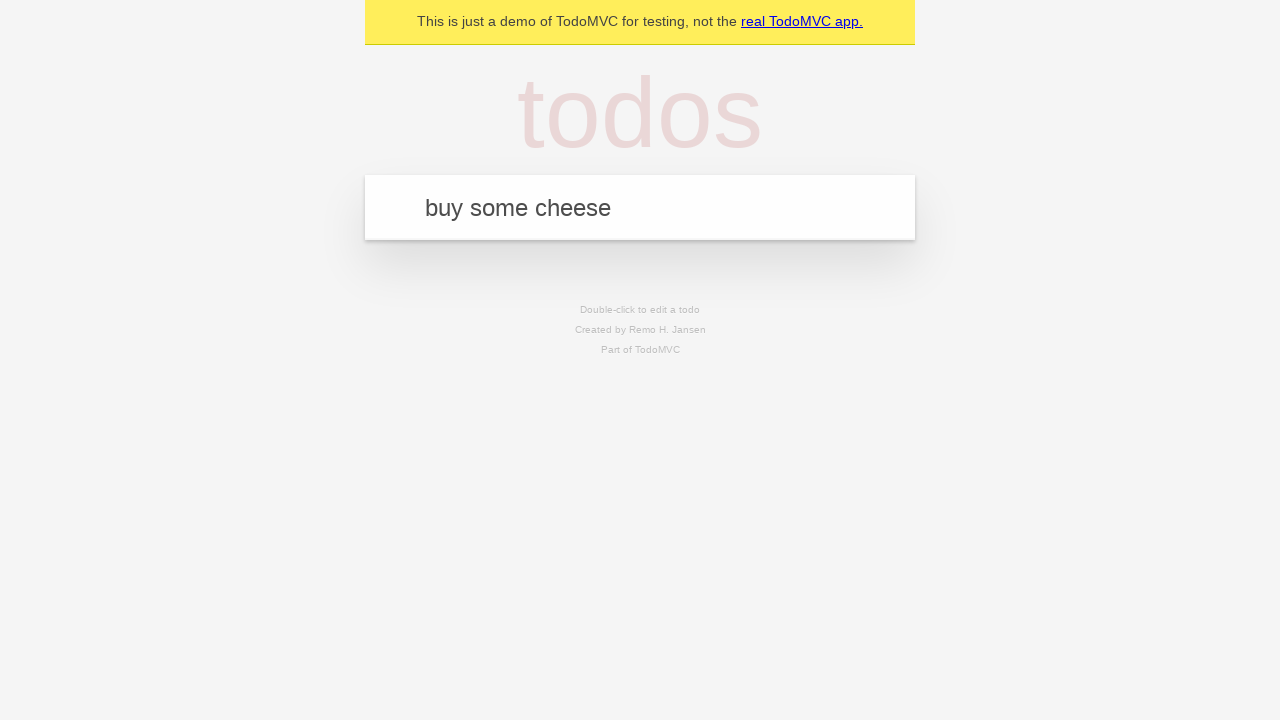

Pressed Enter to add todo 'buy some cheese' on internal:attr=[placeholder="What needs to be done?"i]
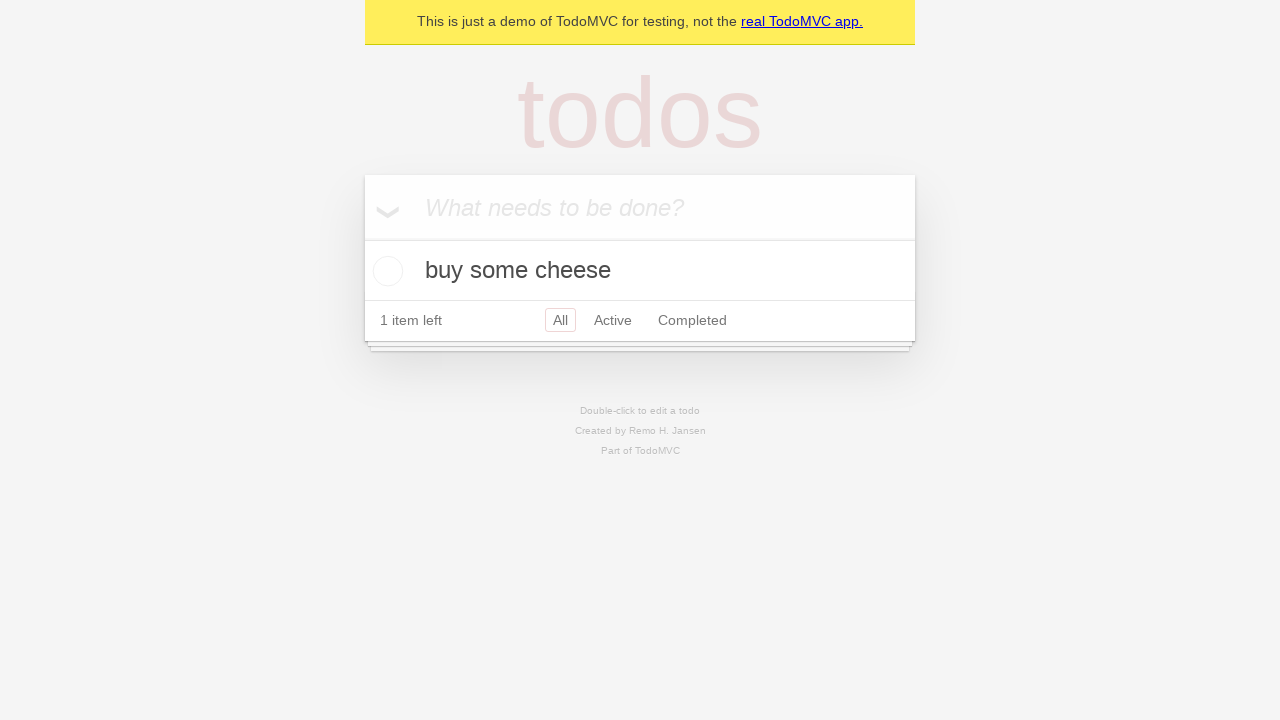

Filled todo input with 'feed the cat' on internal:attr=[placeholder="What needs to be done?"i]
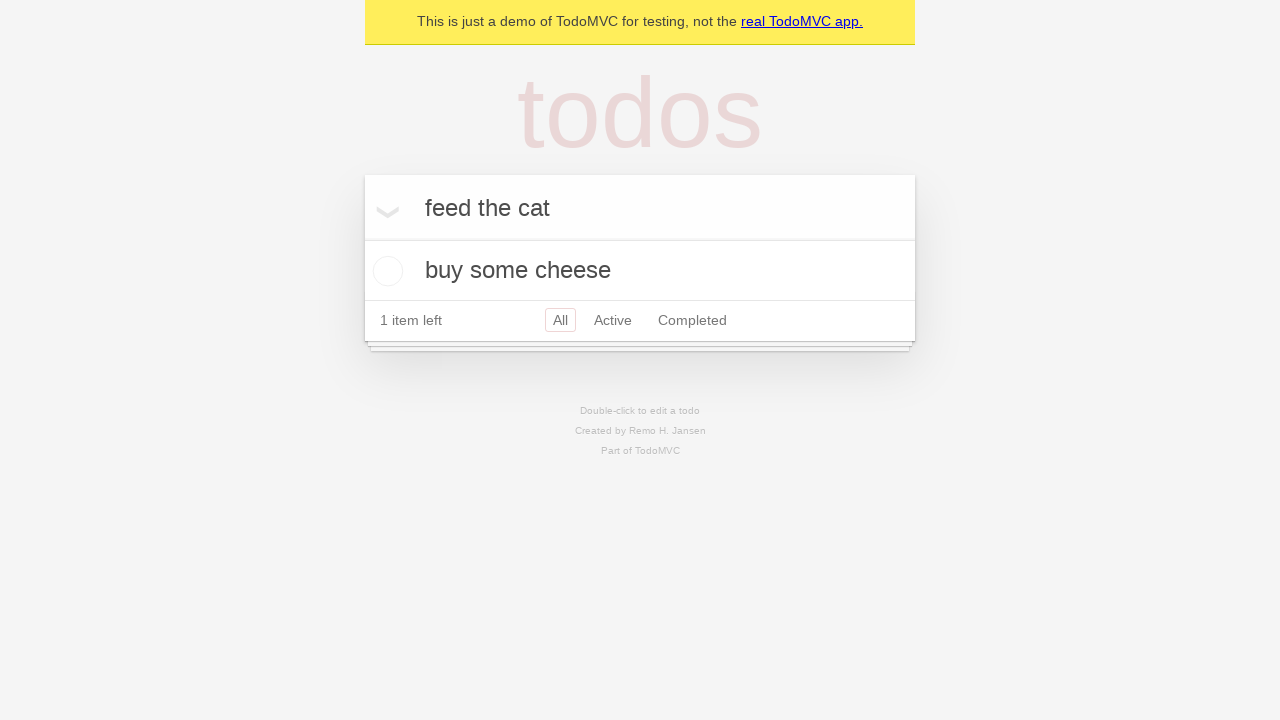

Pressed Enter to add todo 'feed the cat' on internal:attr=[placeholder="What needs to be done?"i]
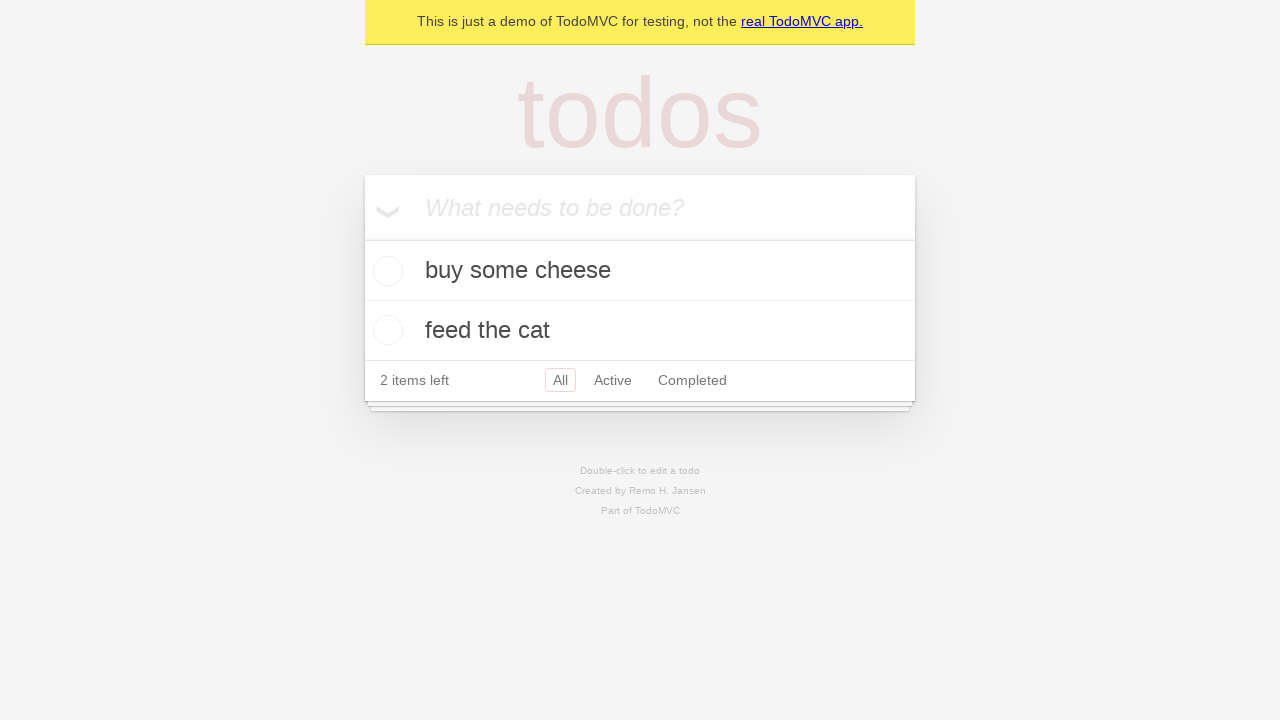

Filled todo input with 'book a doctors appointment' on internal:attr=[placeholder="What needs to be done?"i]
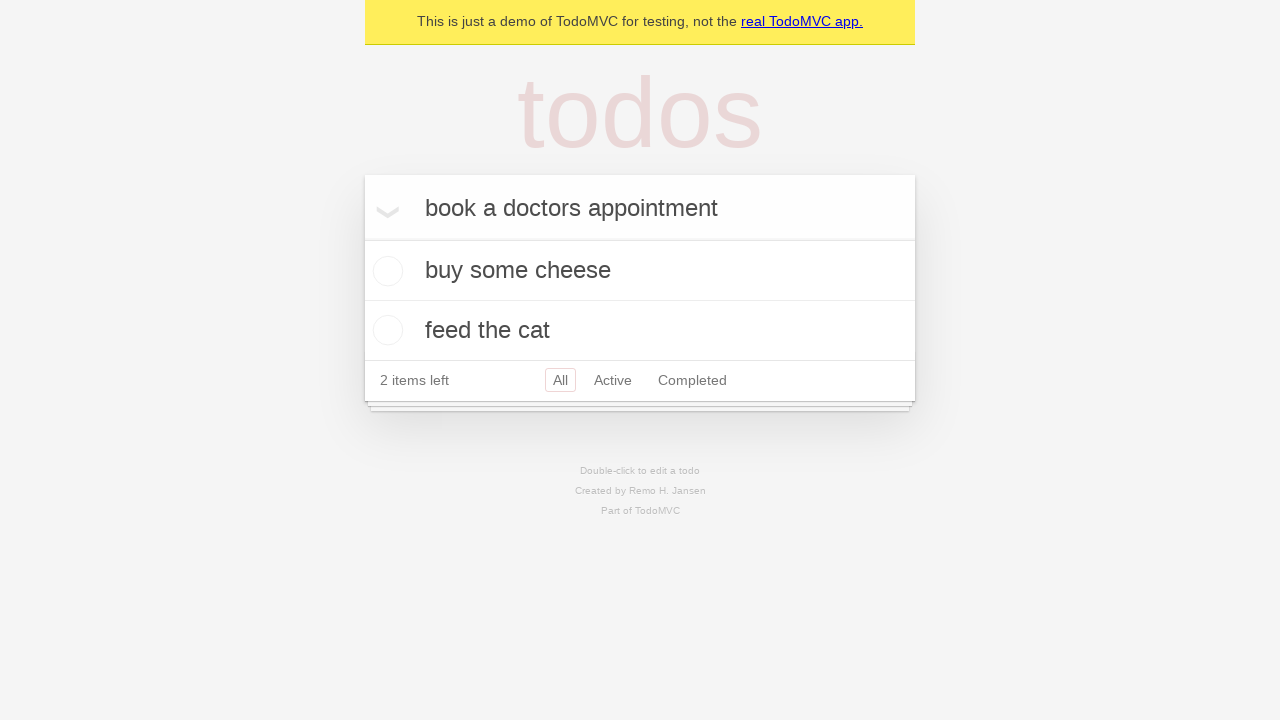

Pressed Enter to add todo 'book a doctors appointment' on internal:attr=[placeholder="What needs to be done?"i]
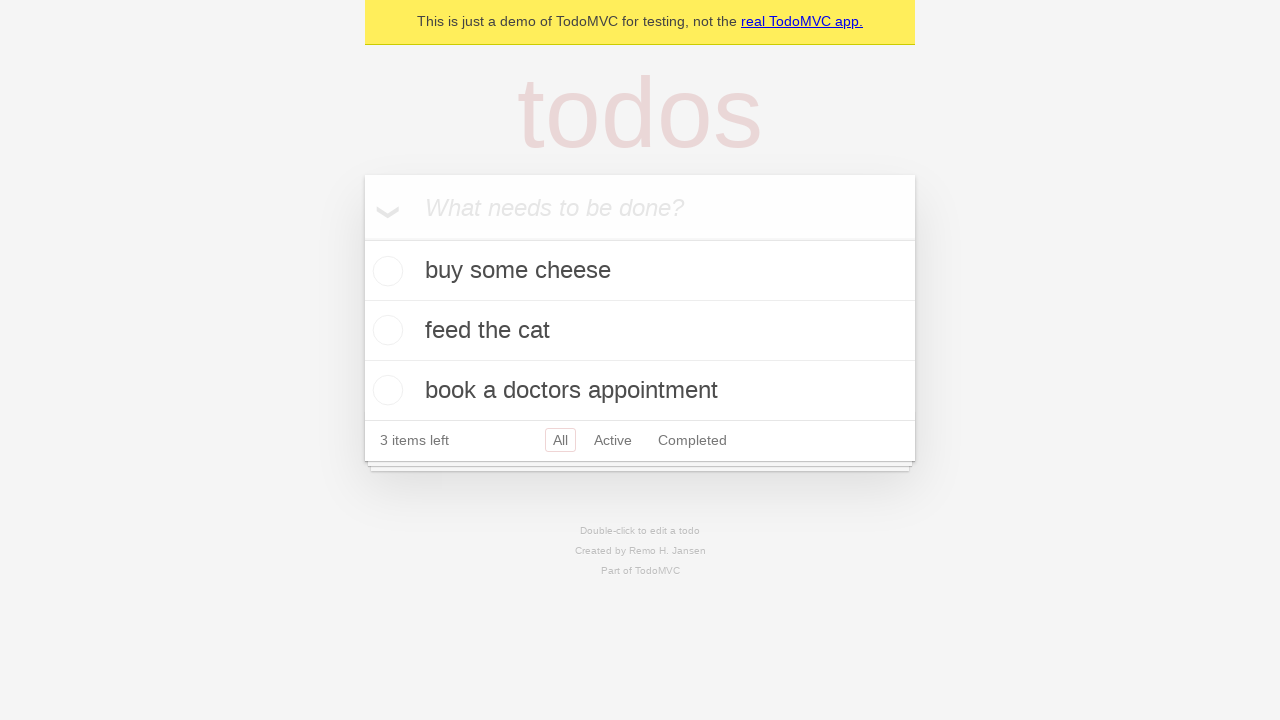

Checked the second todo item at (385, 330) on internal:testid=[data-testid="todo-item"s] >> nth=1 >> internal:role=checkbox
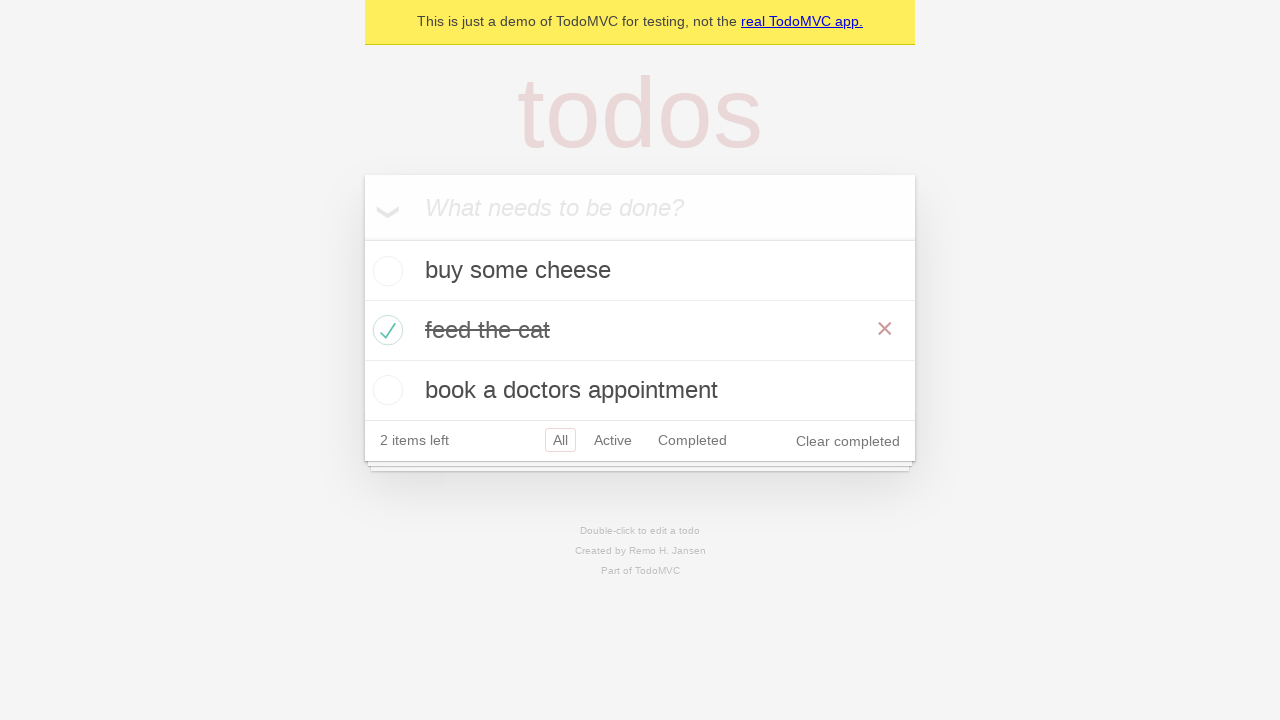

Clicked 'All' filter link at (560, 440) on internal:role=link[name="All"i]
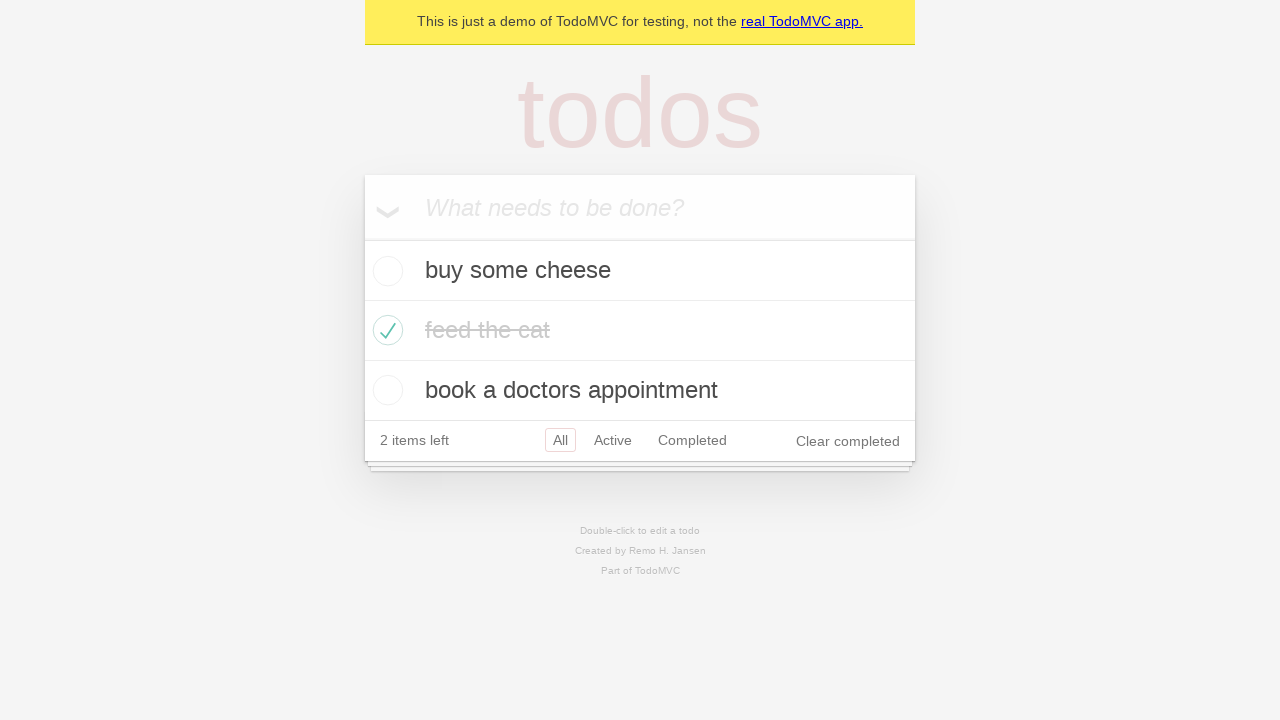

Clicked 'Active' filter link at (613, 440) on internal:role=link[name="Active"i]
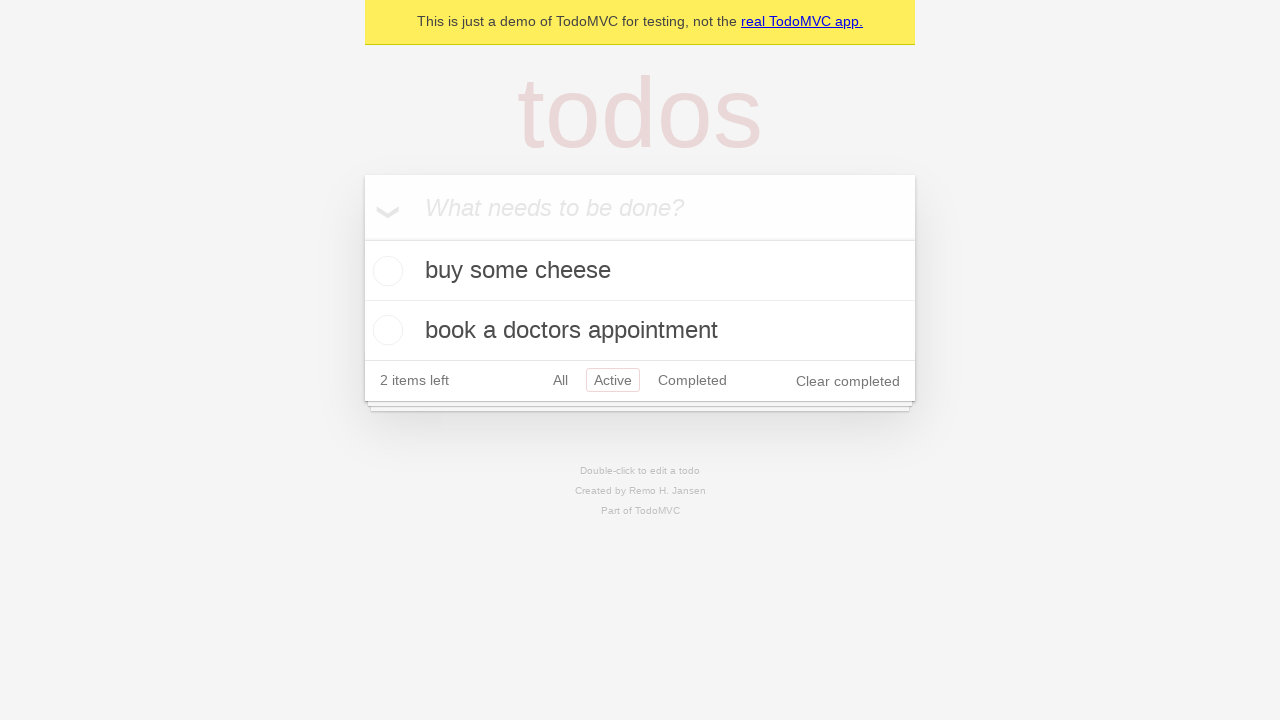

Clicked 'Completed' filter link at (692, 380) on internal:role=link[name="Completed"i]
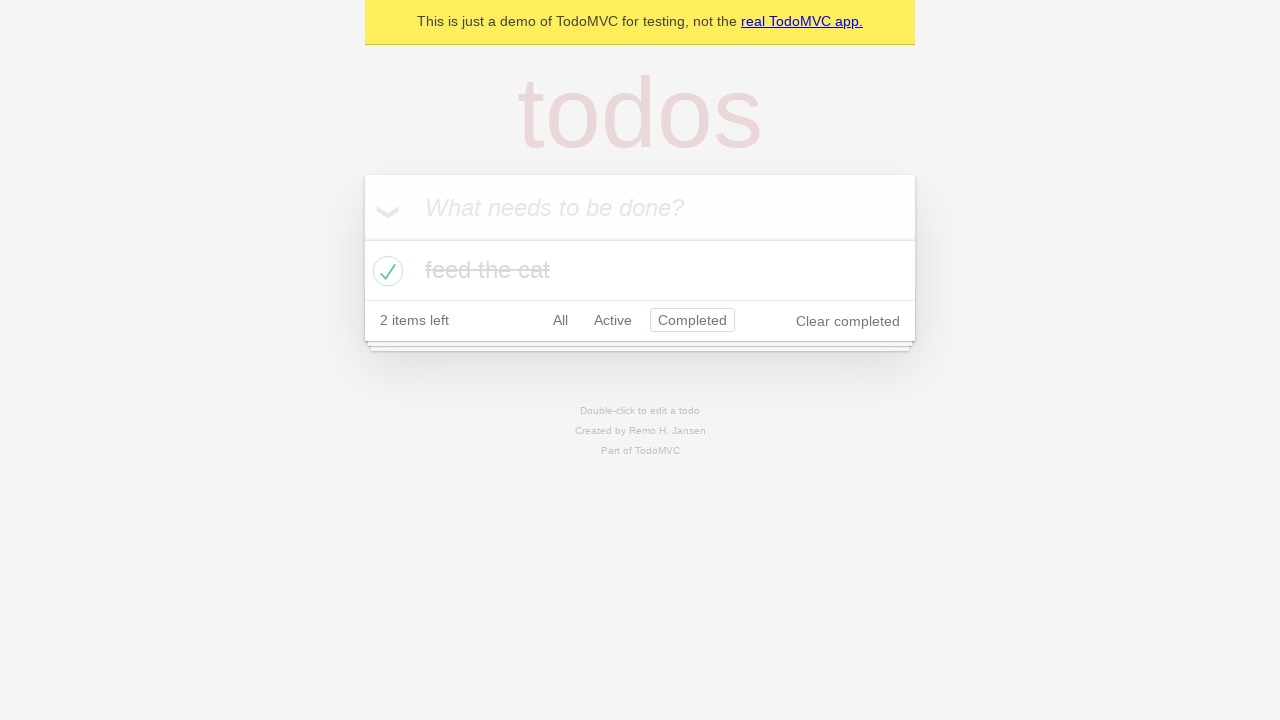

Navigated back using browser back button (from Completed to Active)
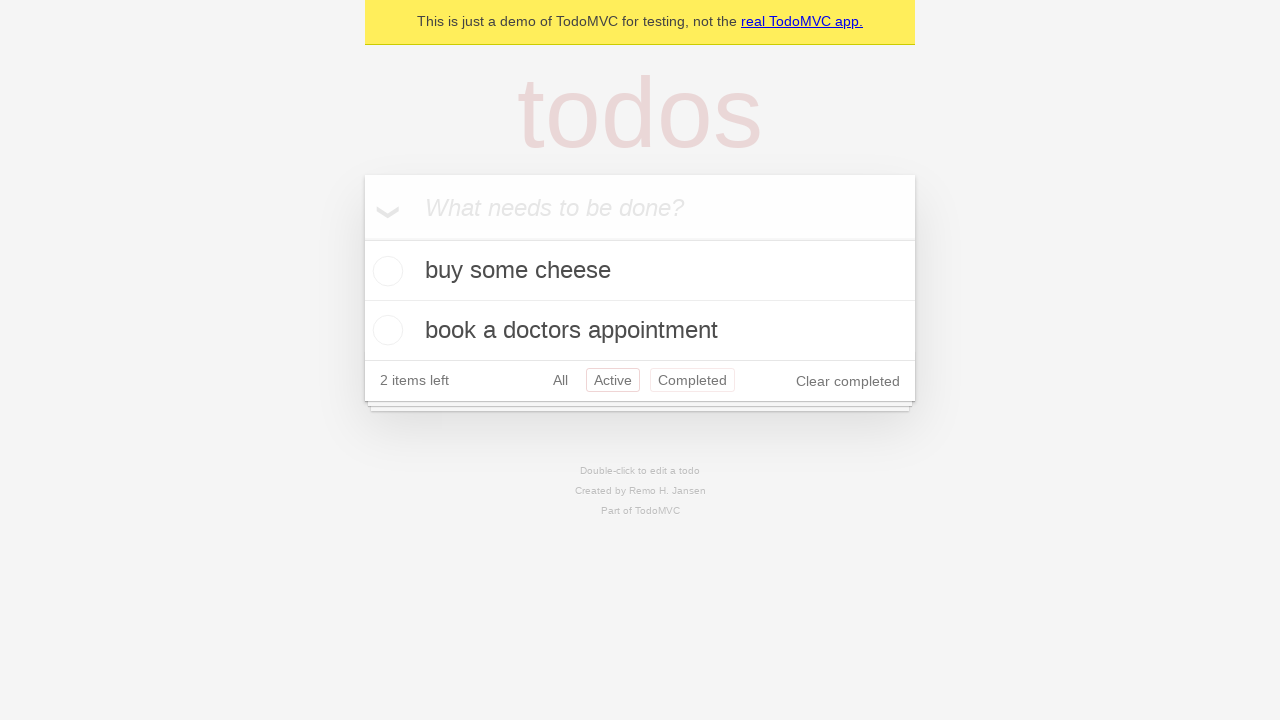

Navigated back using browser back button (from Active to All)
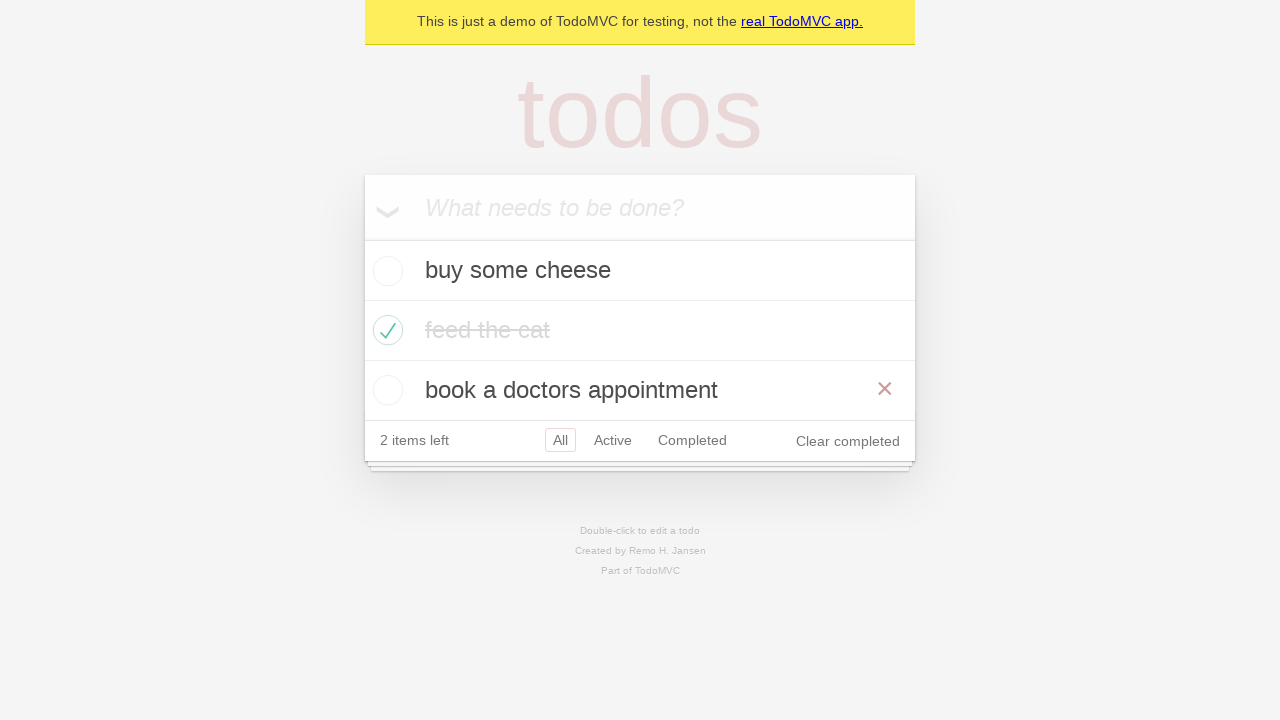

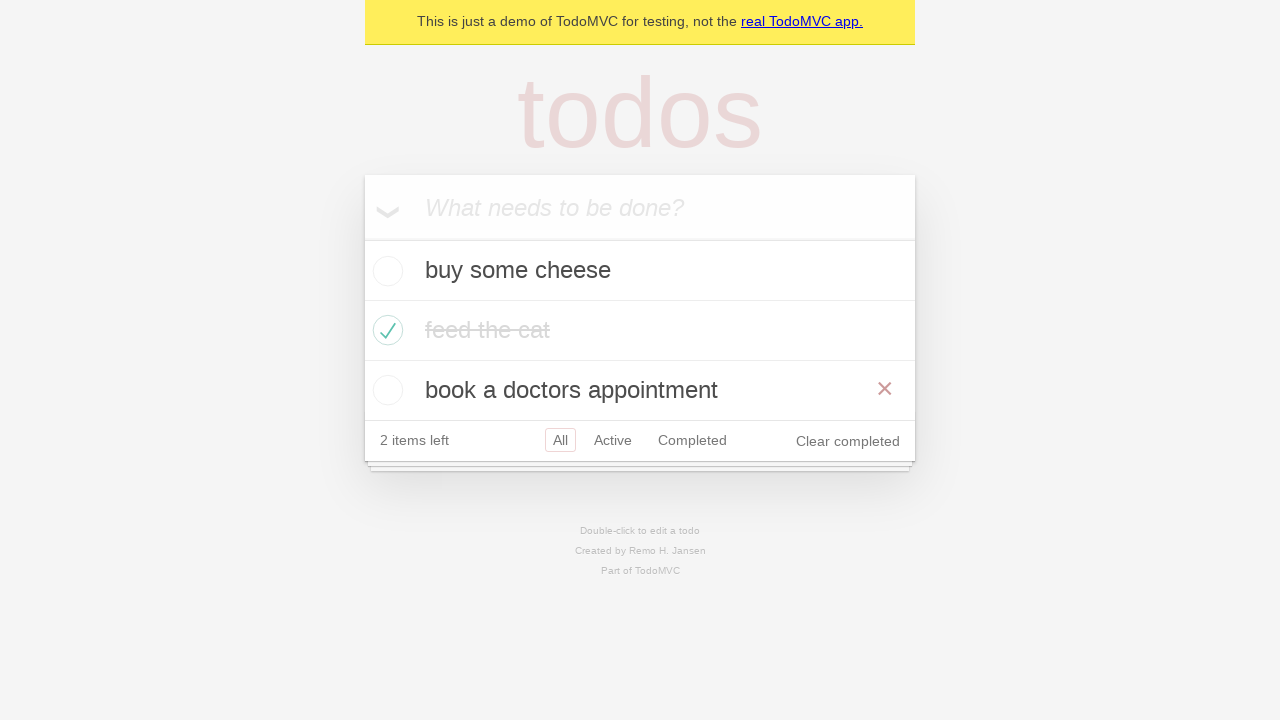